Tests a countdown timer by waiting for the countdown to finish (end with "00").

Starting URL: https://automationfc.github.io/fluent-wait/

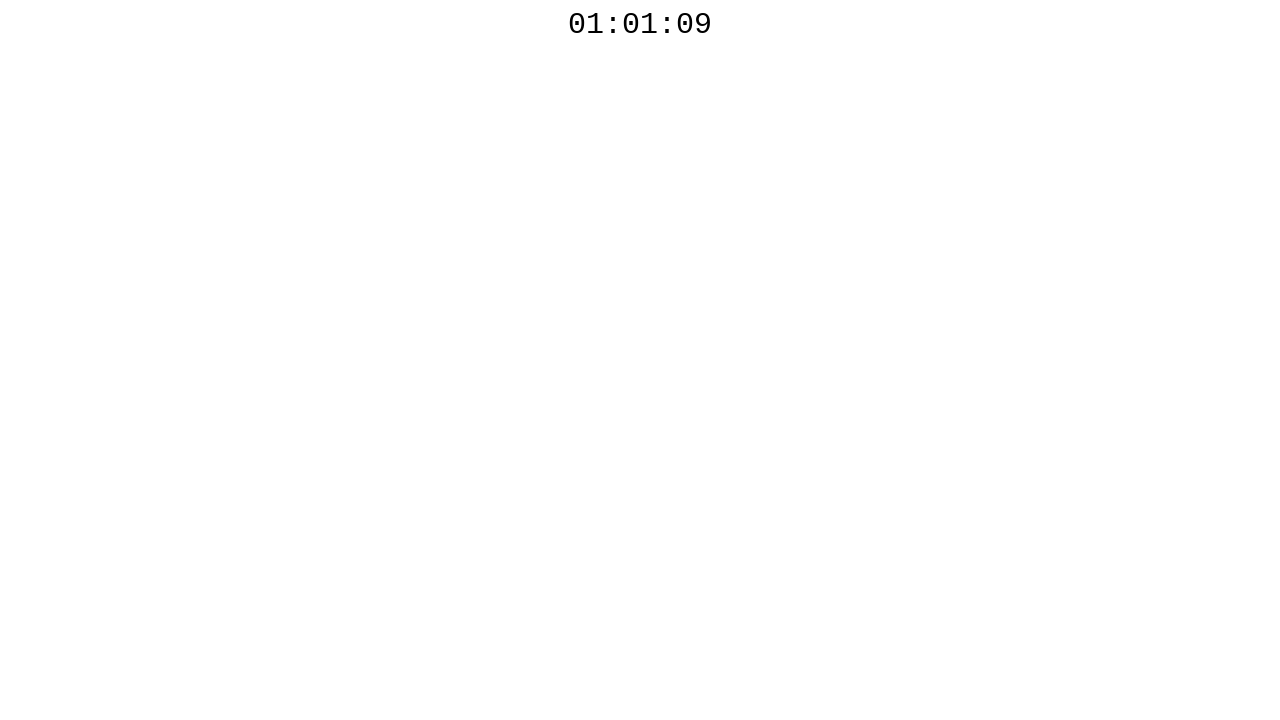

Waited for countdown timer to end with '00'
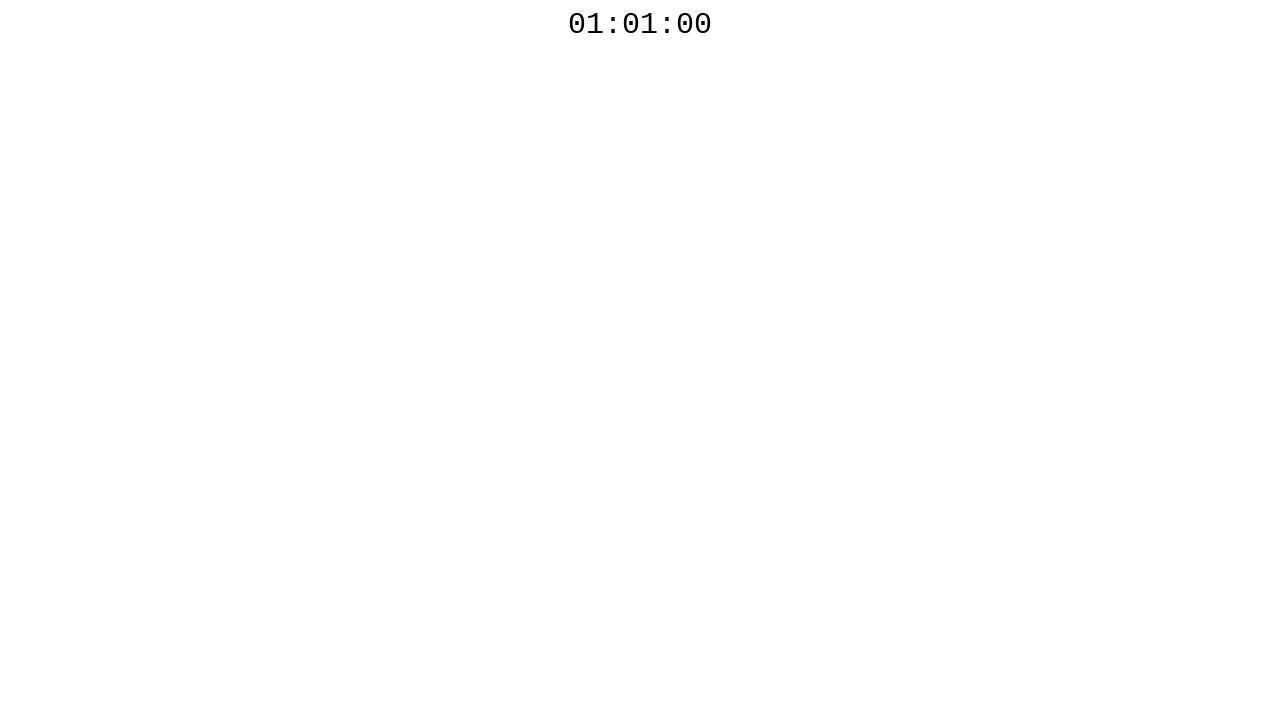

Retrieved countdown timer text content
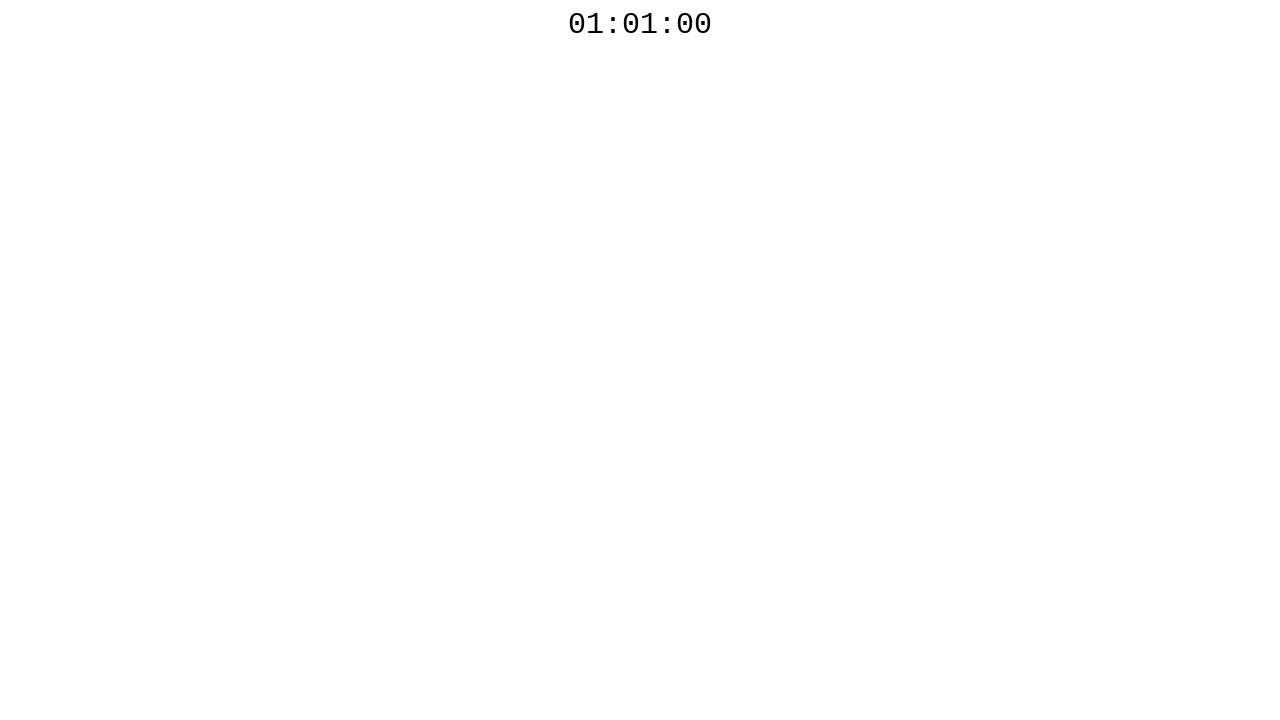

Verified countdown timer ended with '00'
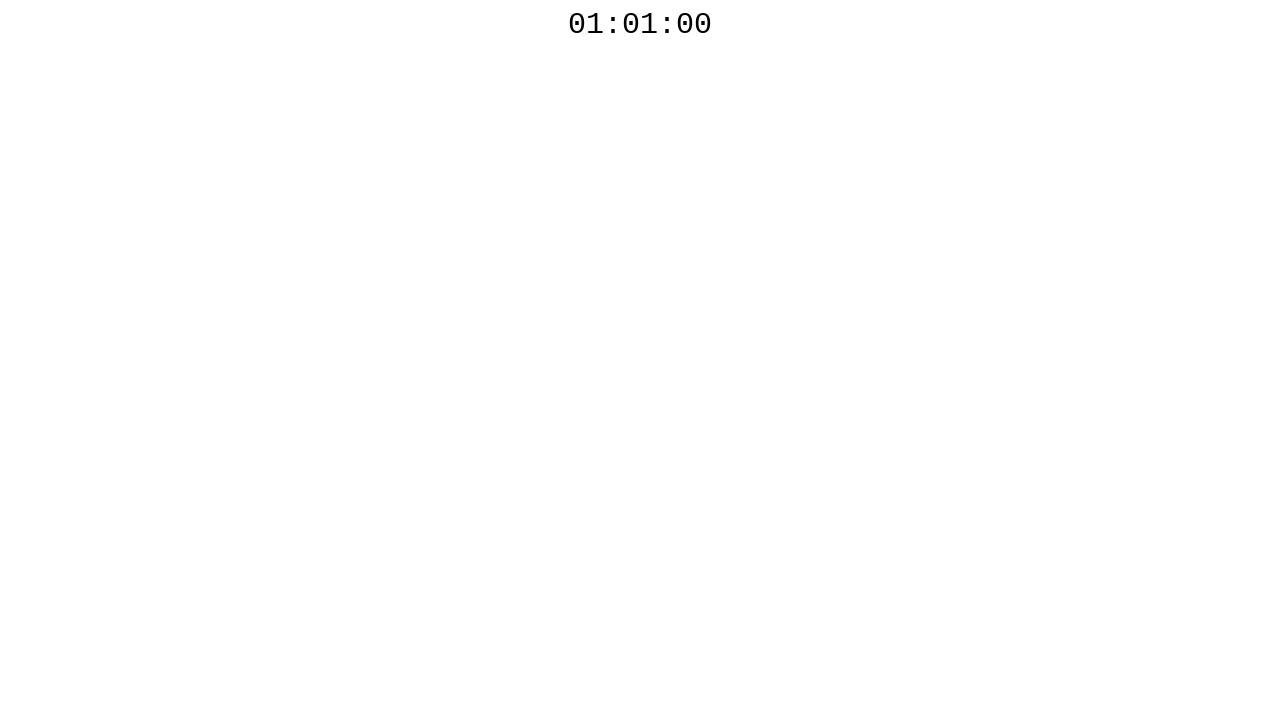

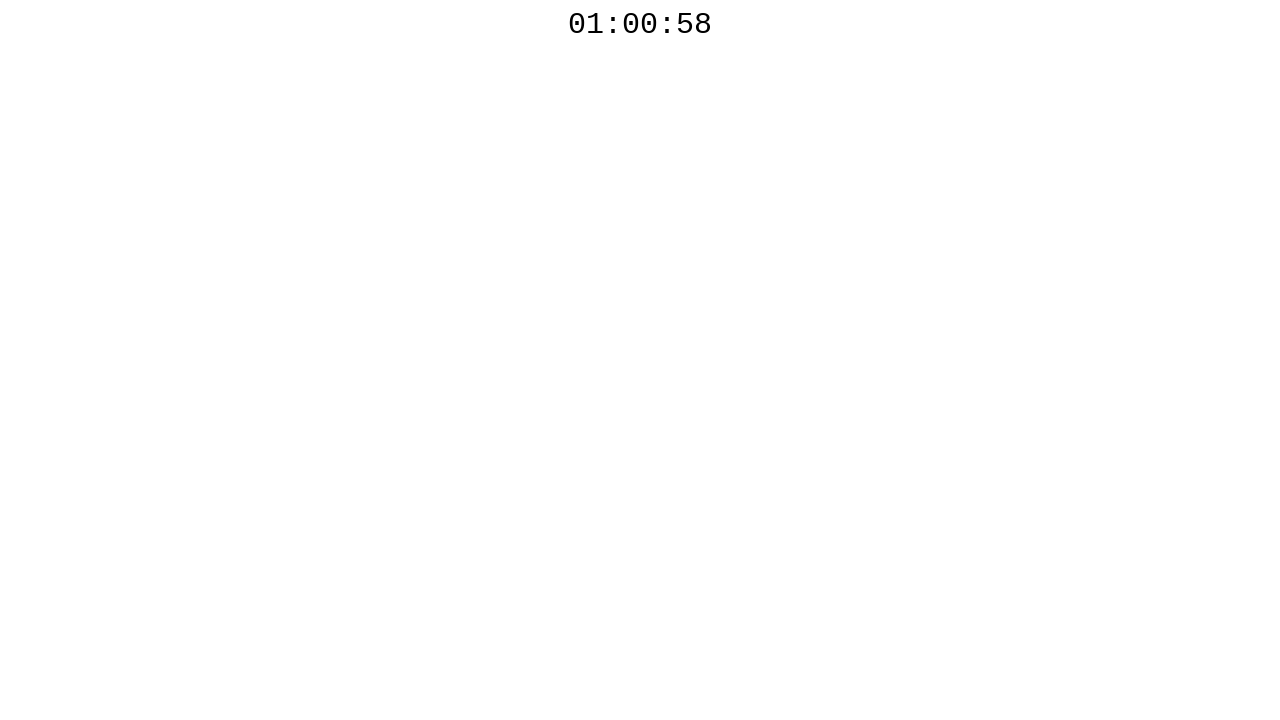